Tests dynamic dropdown/autocomplete functionality by typing "Ind" and selecting "India" from the dropdown suggestions

Starting URL: https://rahulshettyacademy.com/AutomationPractice/

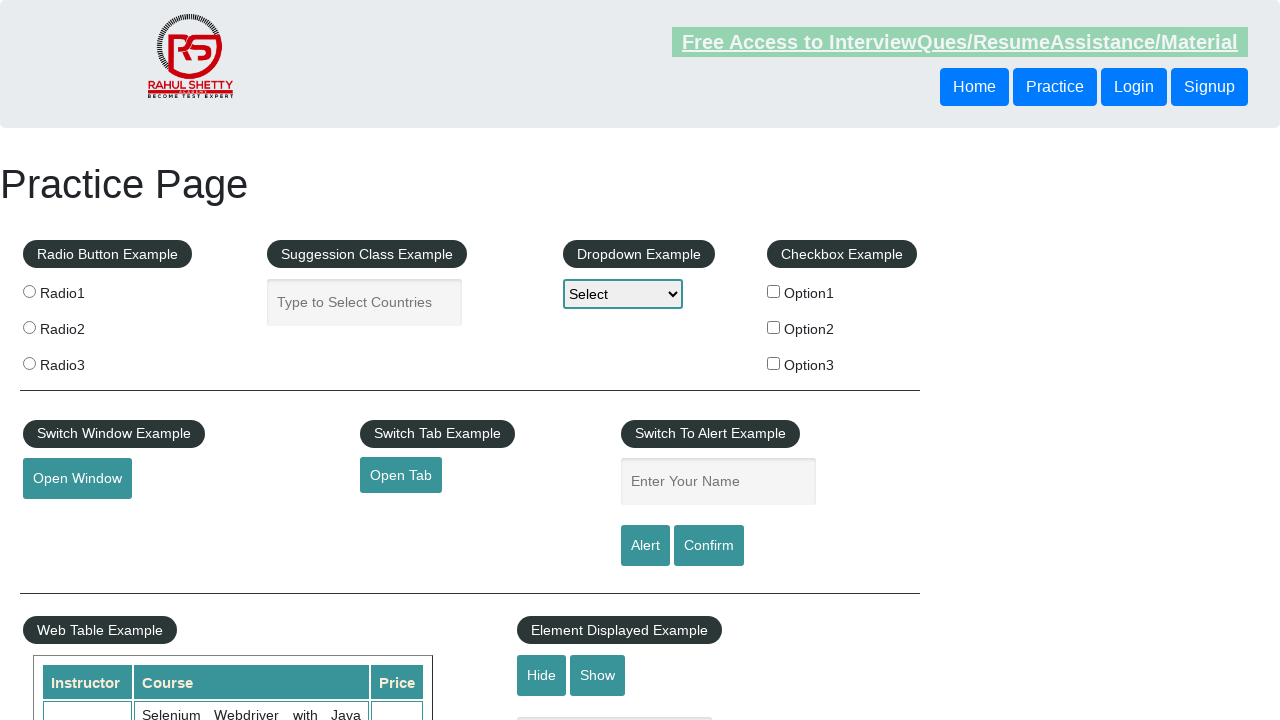

Typed 'Ind' into autocomplete field on #autocomplete
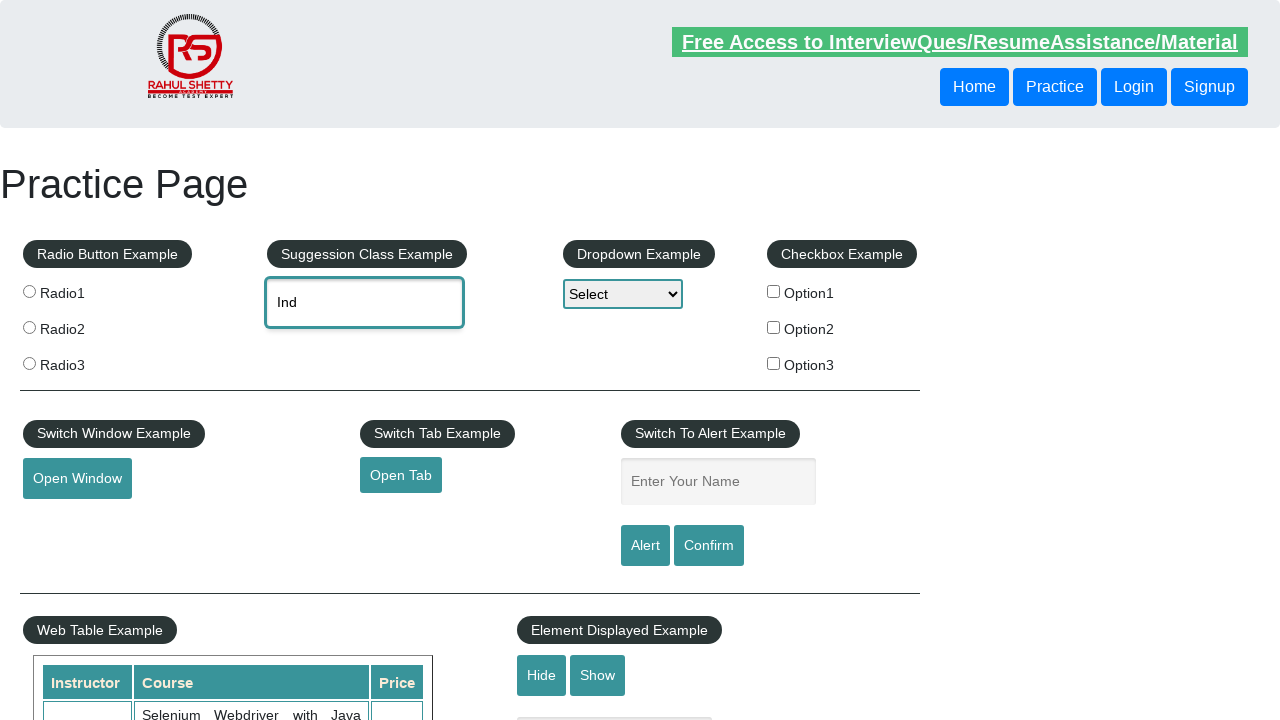

Dropdown menu appeared with suggestions
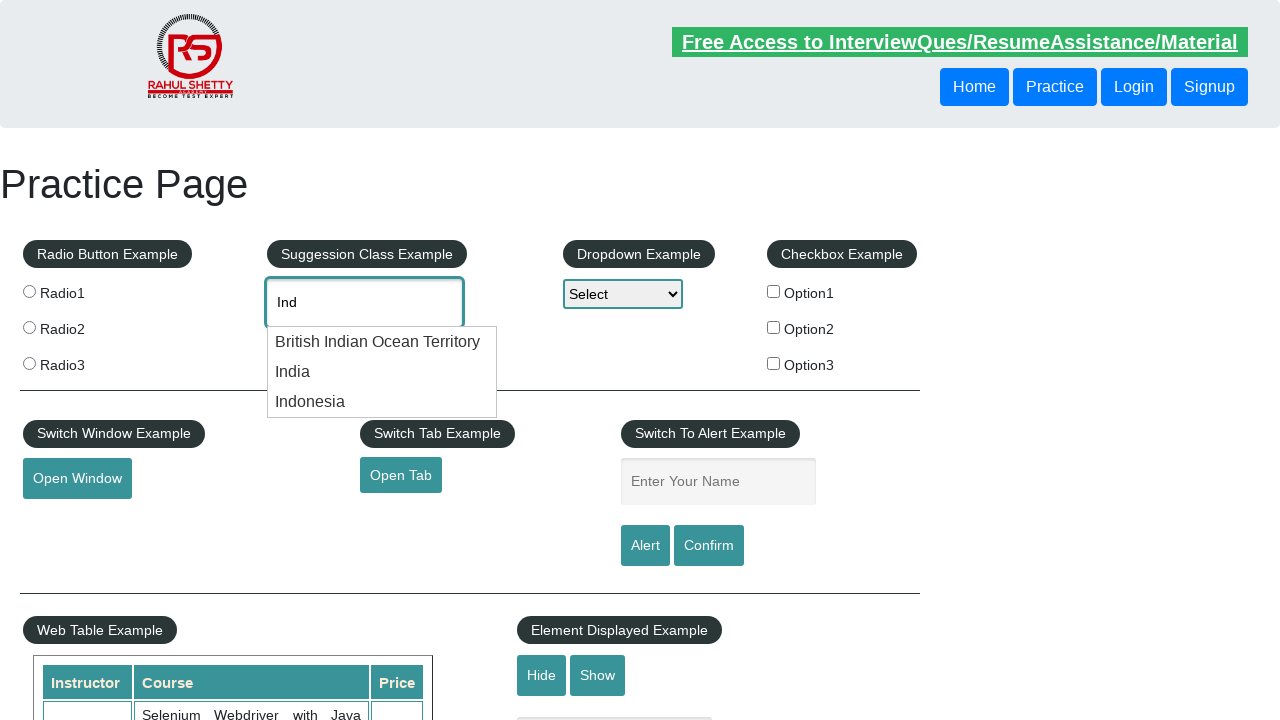

Selected 'India' from dropdown suggestions at (382, 372) on .ui-menu-item div >> nth=1
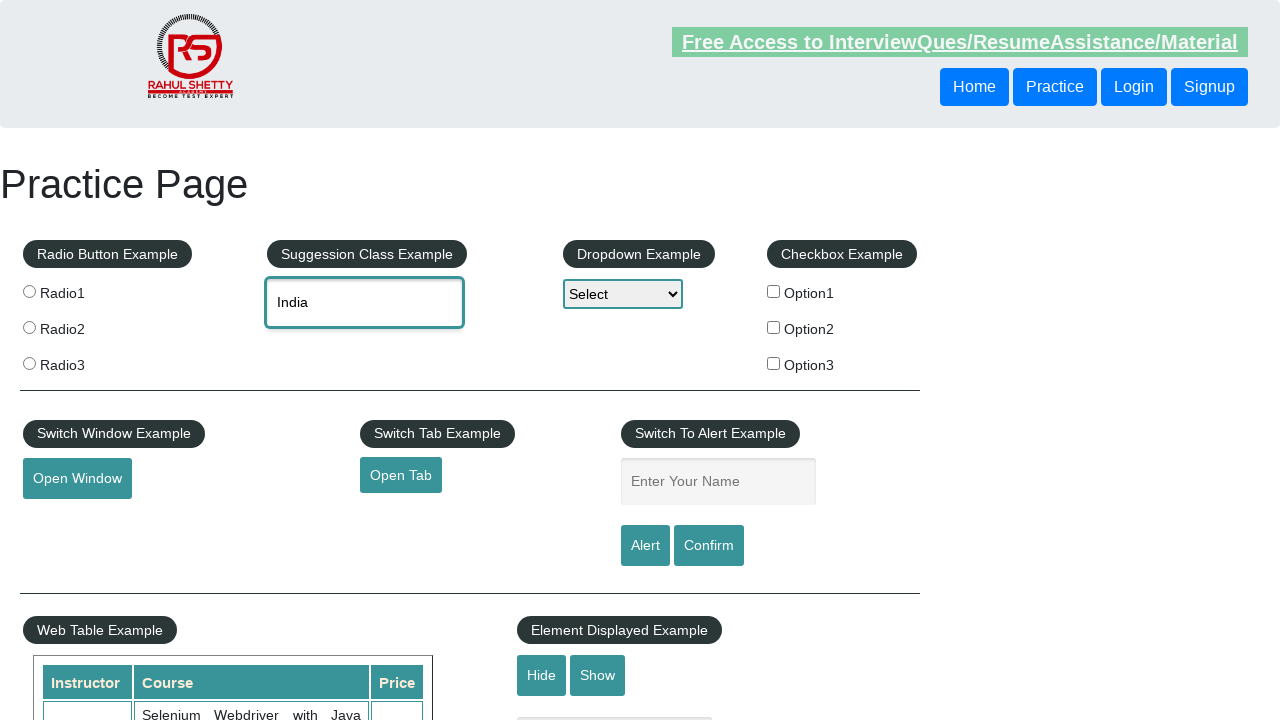

Waited for selection to complete
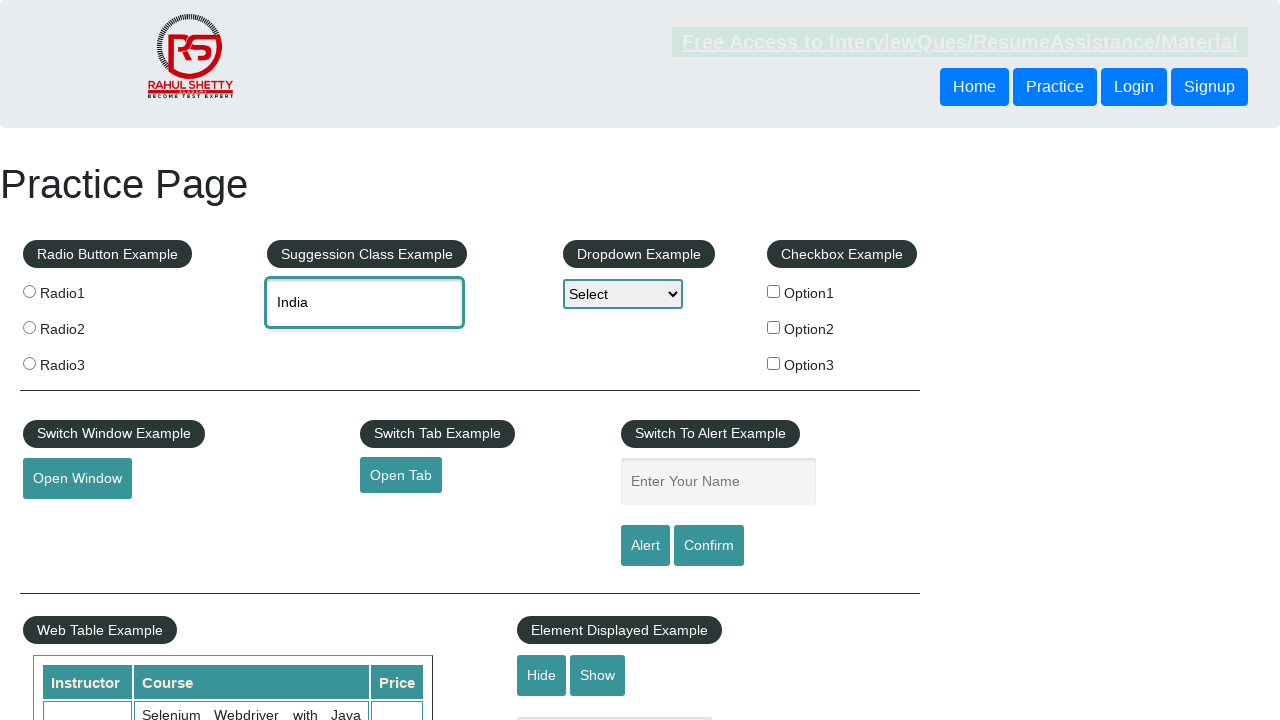

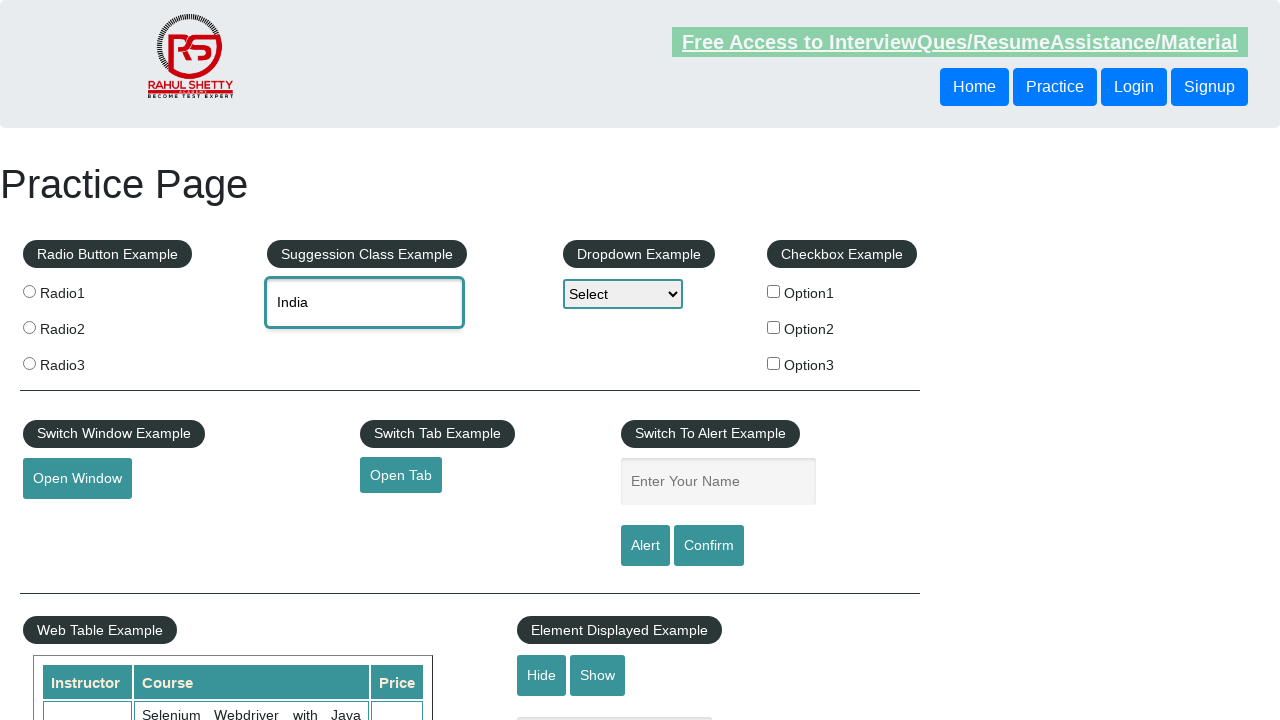